Tests form input interaction by typing text into a field, selecting it via double-click, copying the selected text, then clicking a prompt button and pasting the copied text into the browser dialog.

Starting URL: https://omayo.blogspot.com

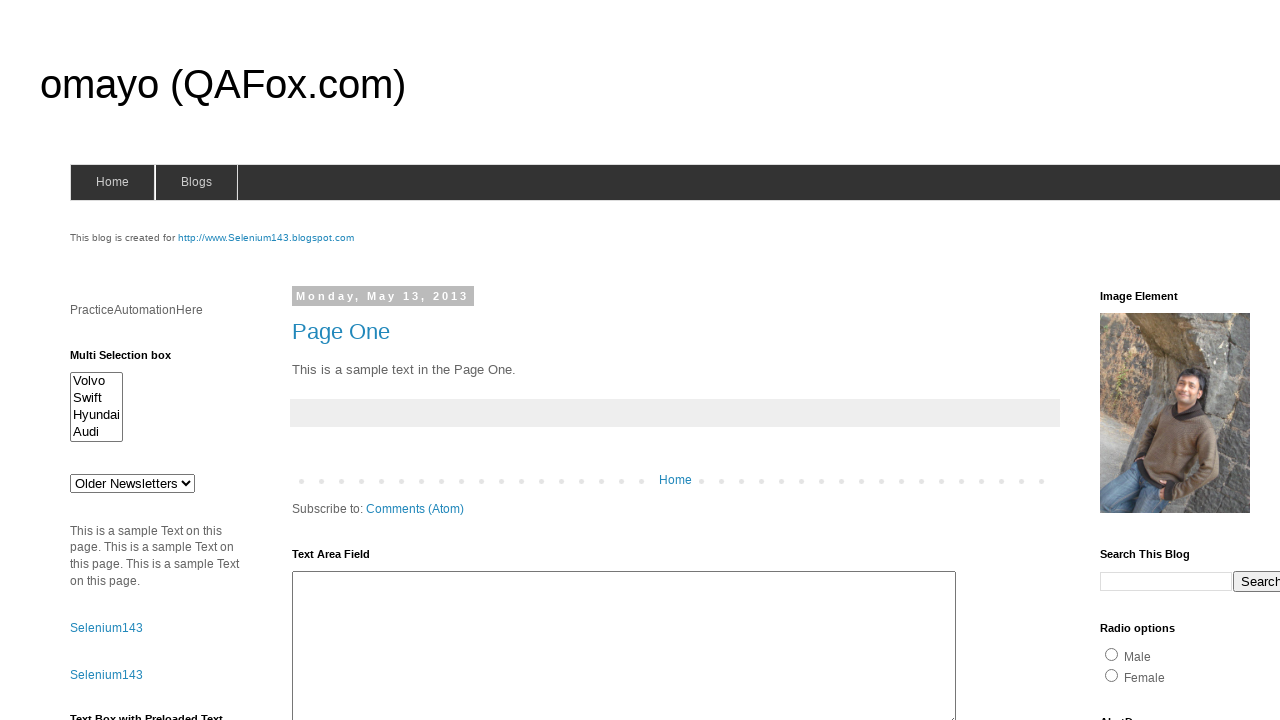

Filled first form input with 'automation' on form[name='form1'] input >> nth=0
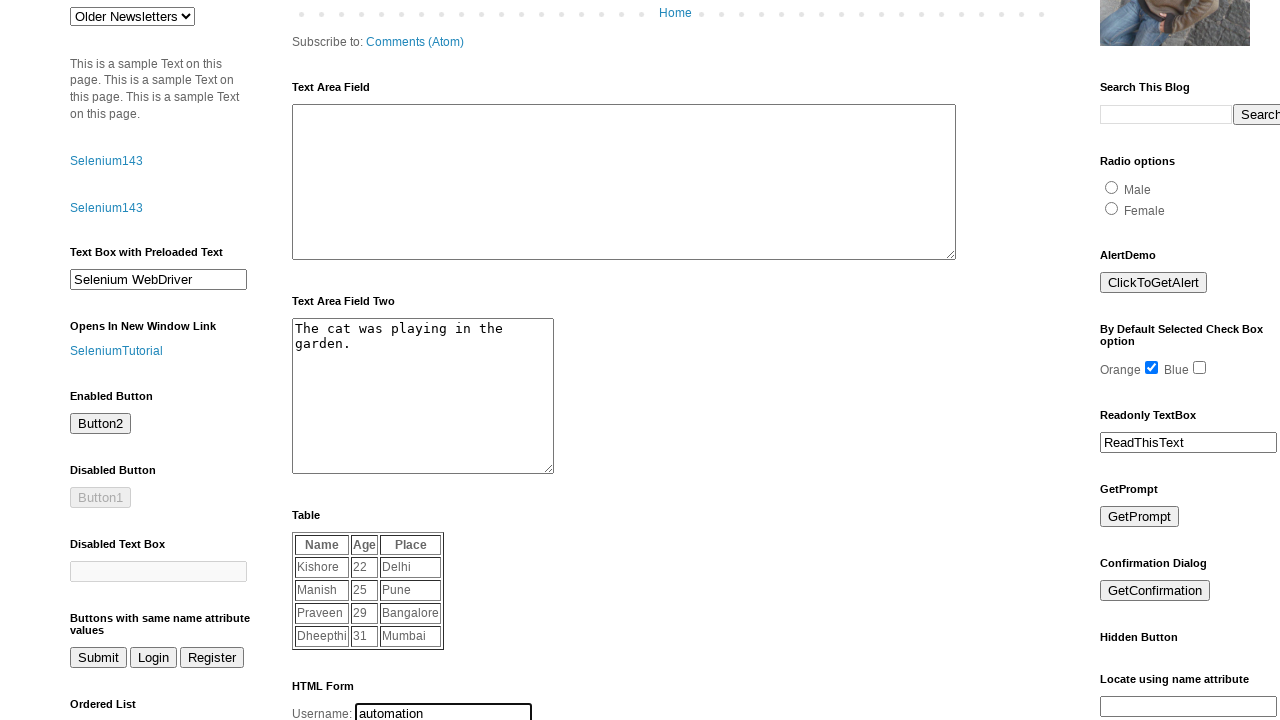

Double-clicked input field to select text at (444, 710) on form[name='form1'] input >> nth=0
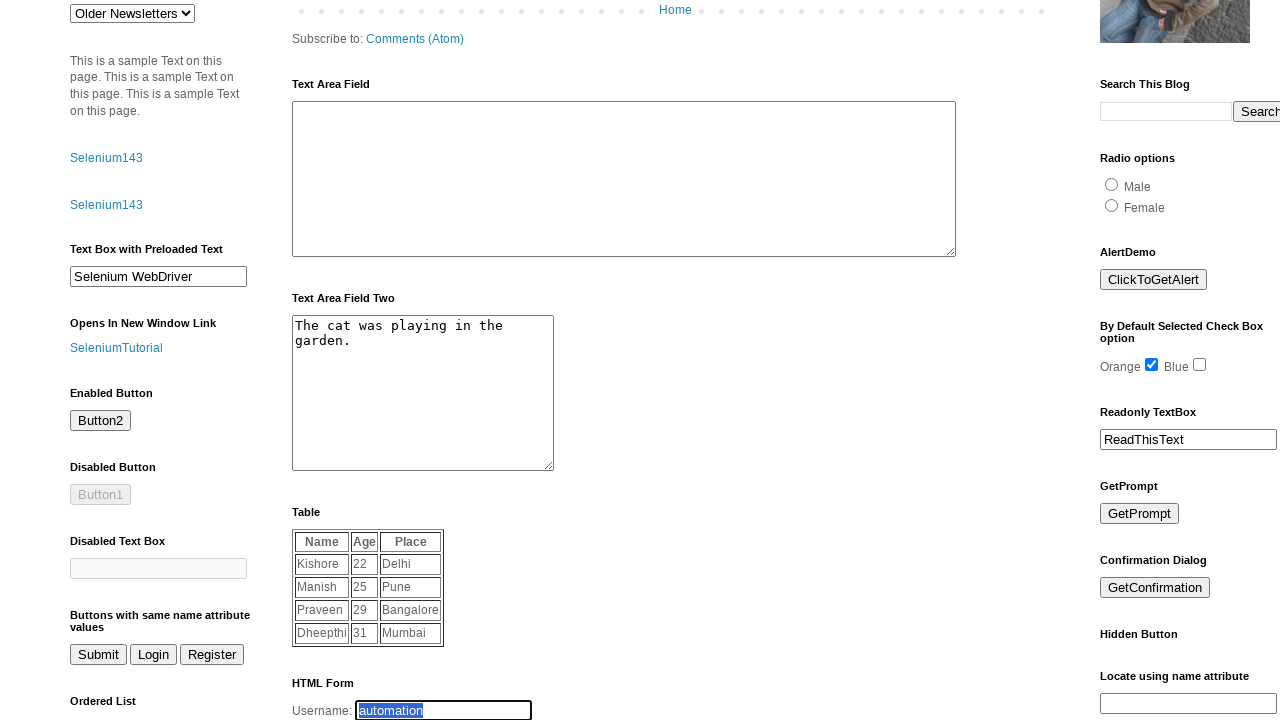

Copied selected text to clipboard using Ctrl+C
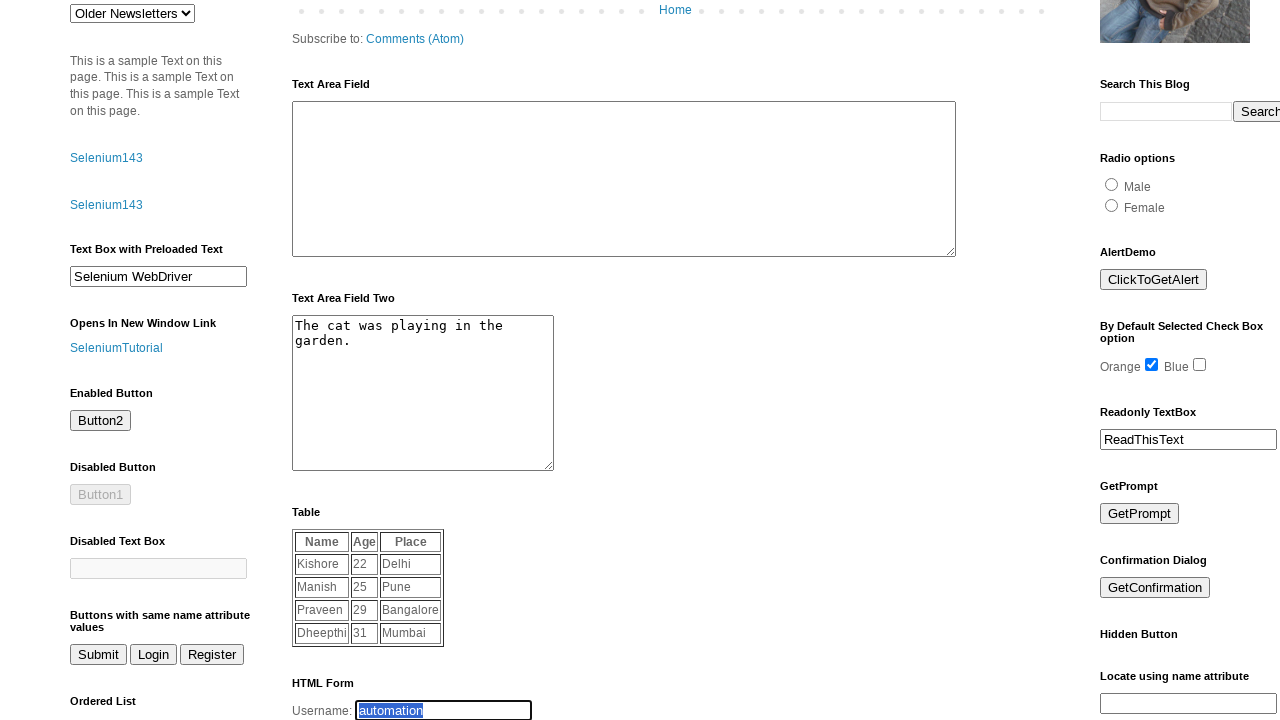

Set up dialog handler to accept prompt with copied text
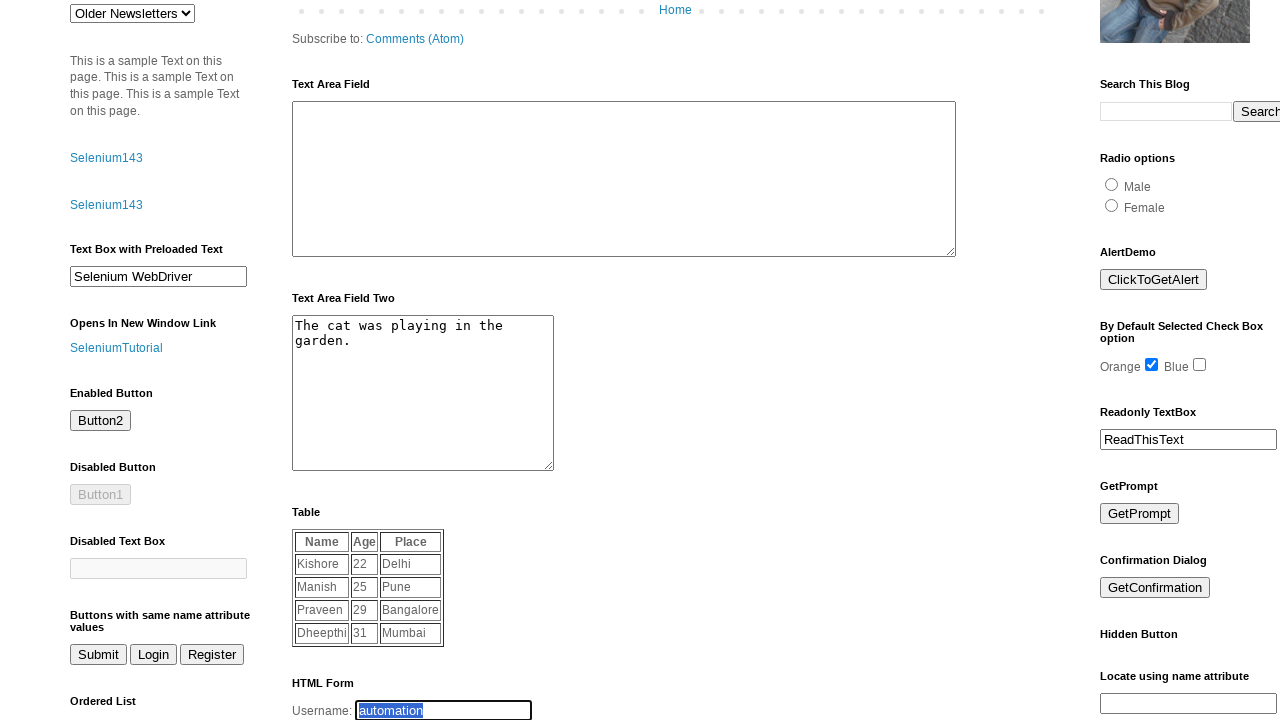

Clicked prompt button to trigger dialog at (1140, 514) on #prompt
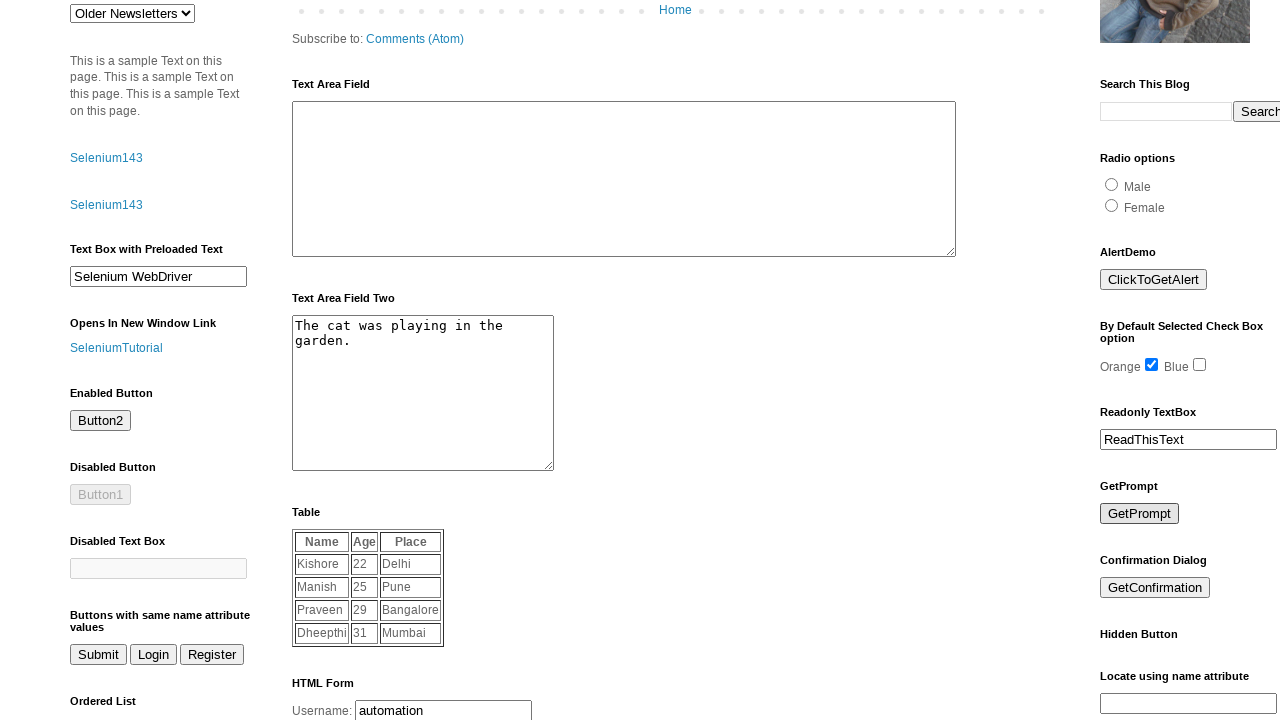

Waited 1000ms for dialog handling to complete
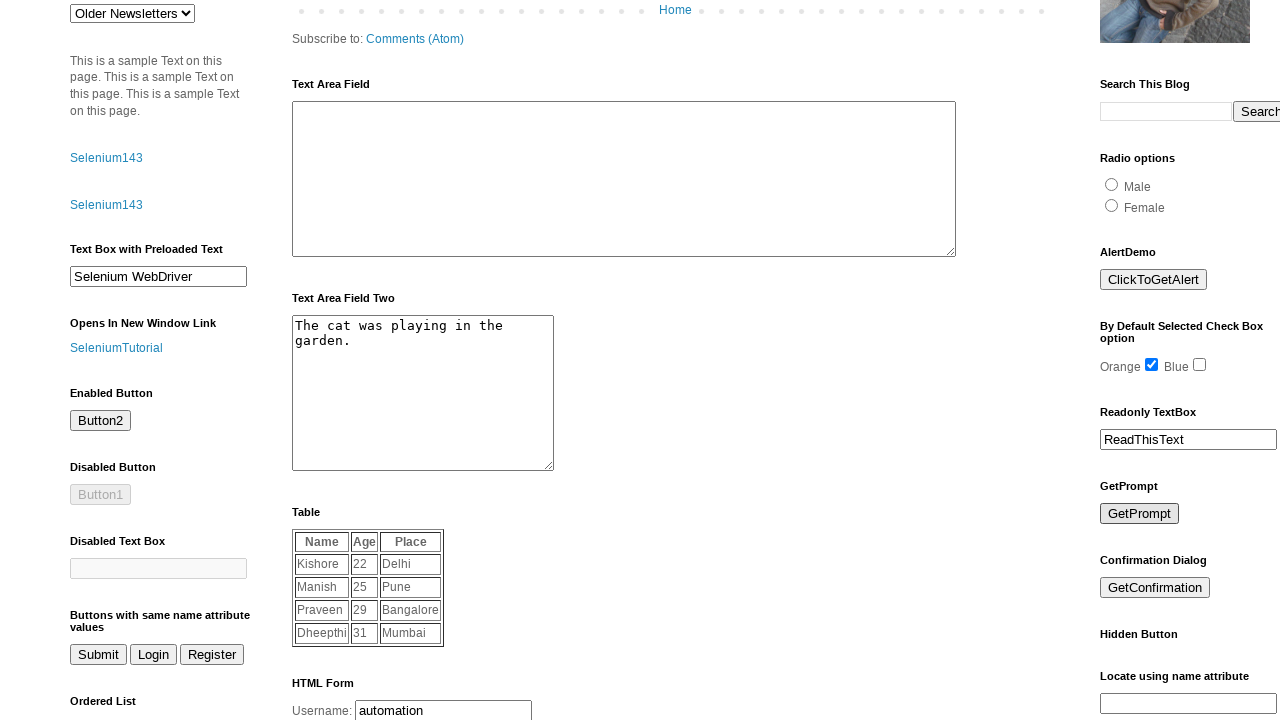

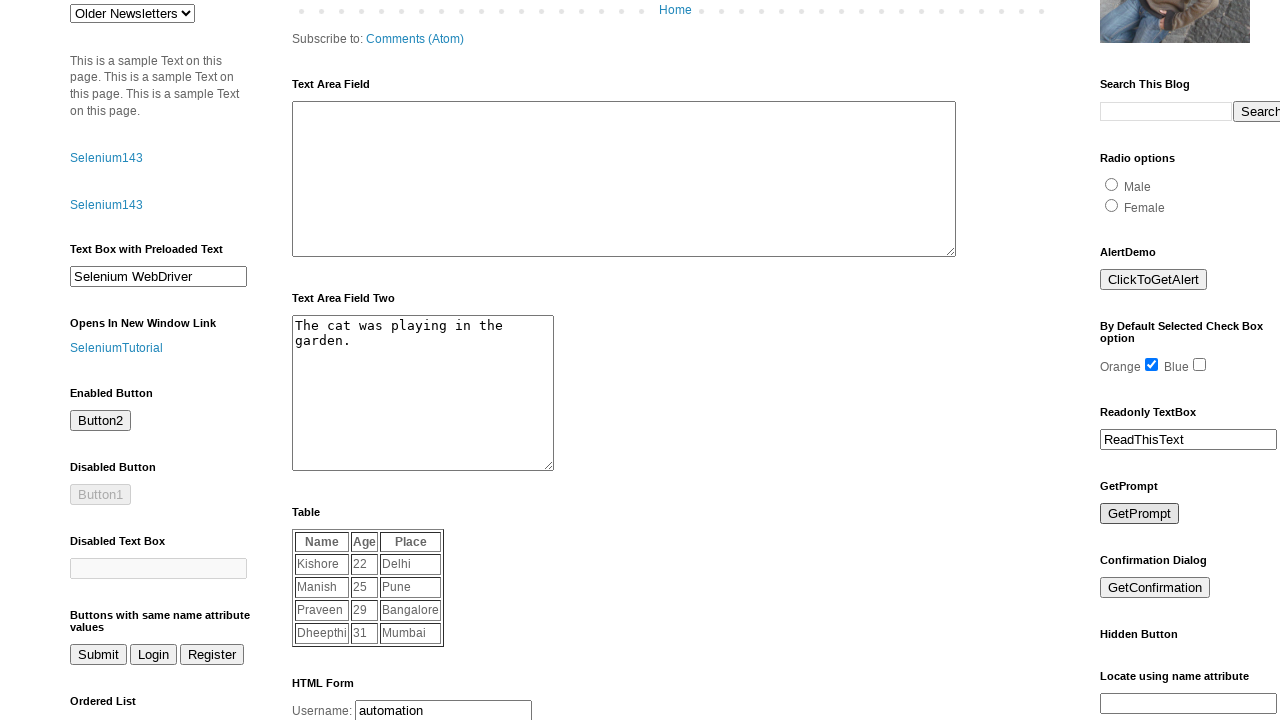